Navigates to the signup page and verifies the page loads correctly

Starting URL: https://pulse-frontend.web.app/auth/signup

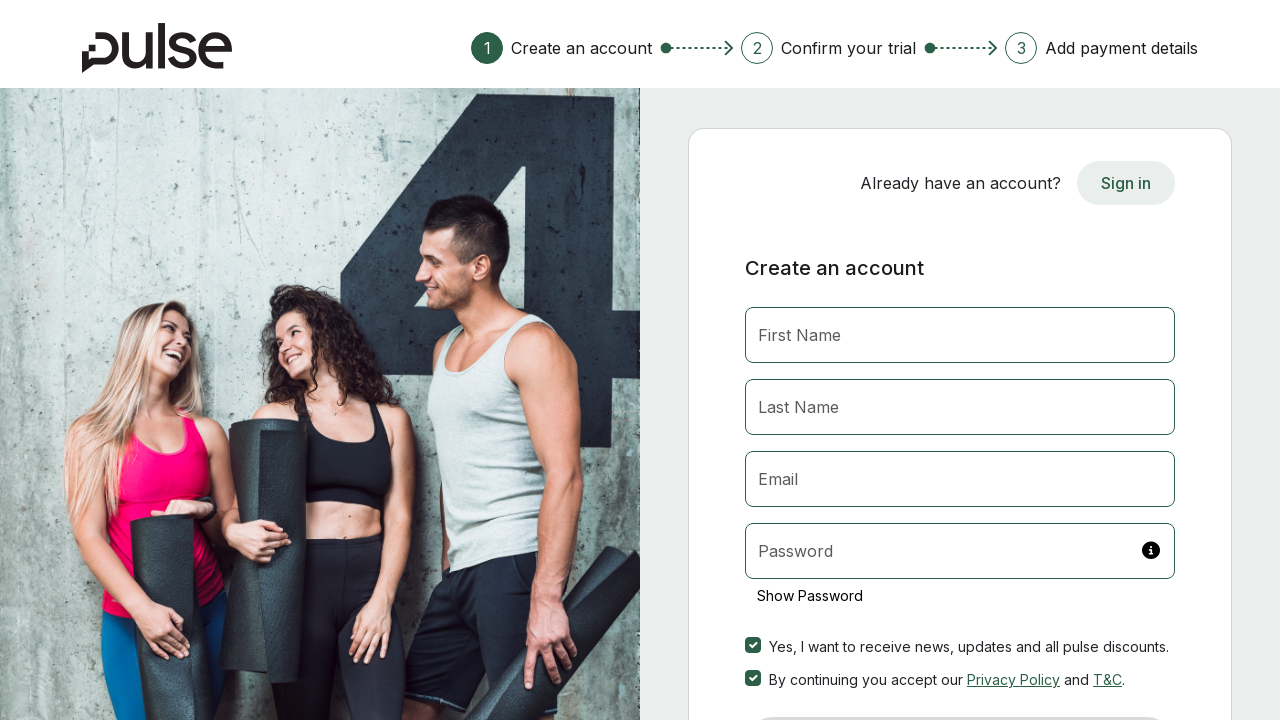

Waited for signup page to load (networkidle)
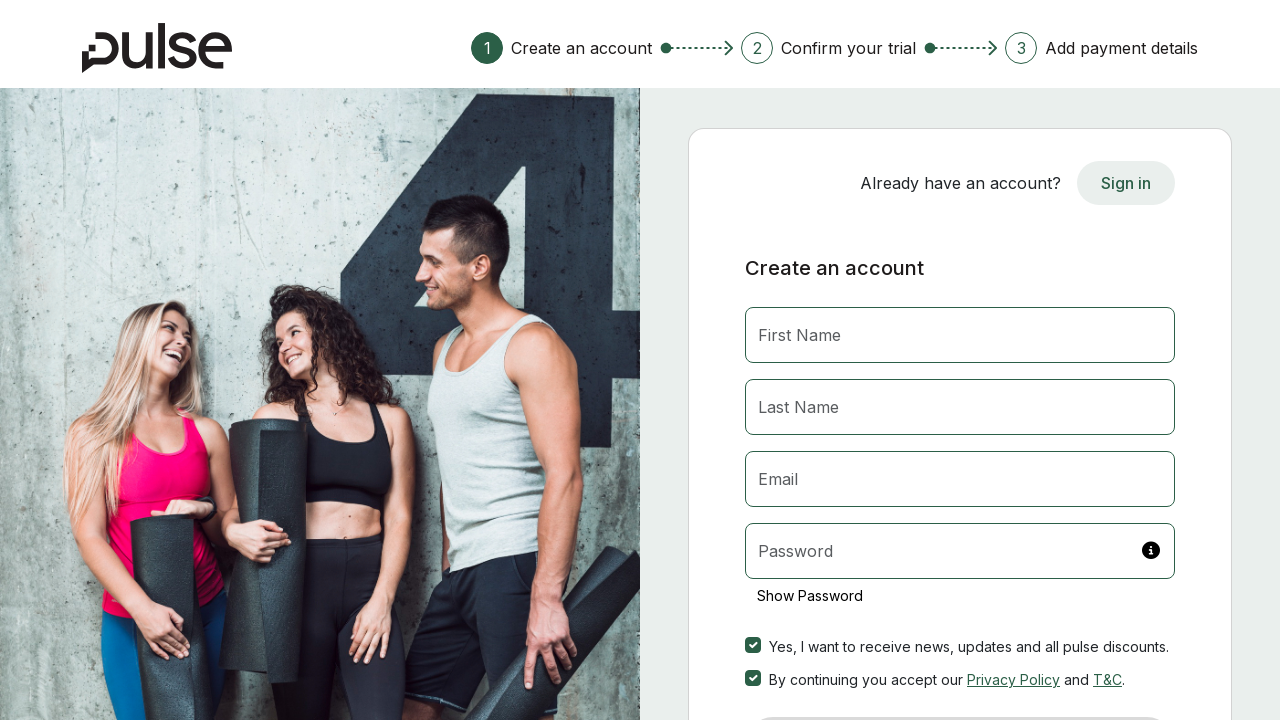

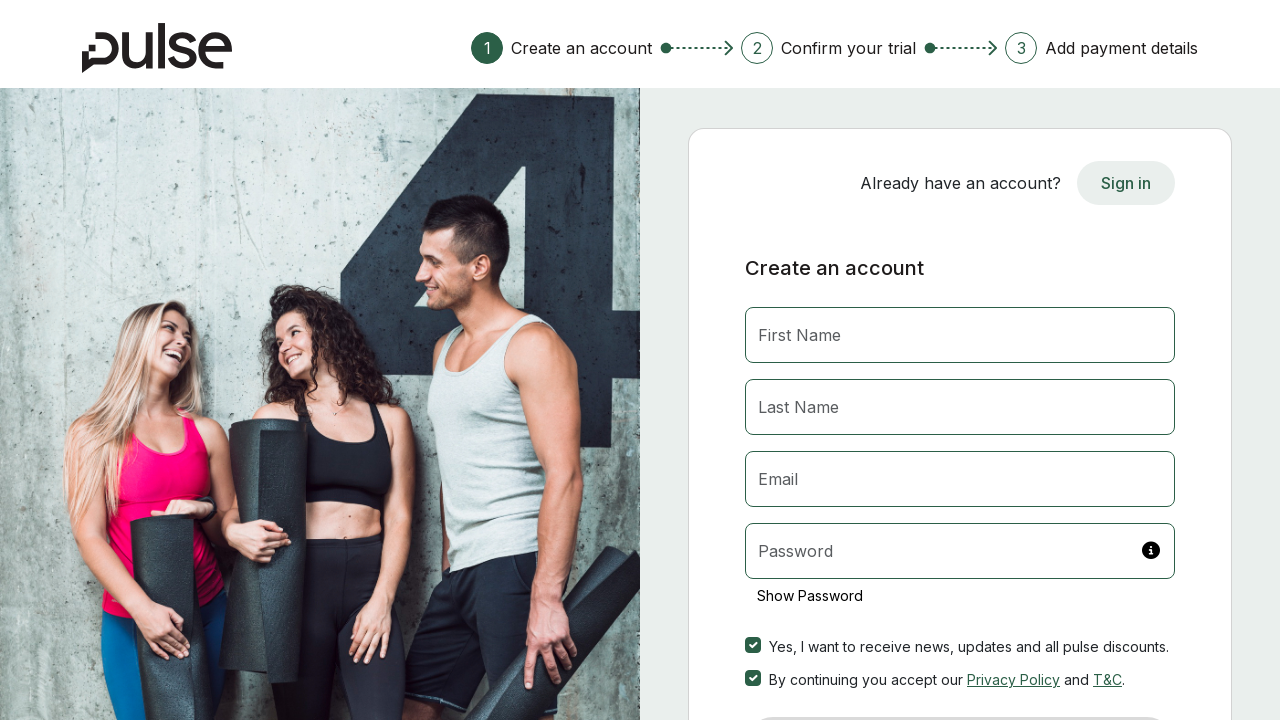